Tests dropdown selection functionality by navigating to a registration page, selecting a skill from a dropdown menu, and then navigating back to the previous page.

Starting URL: https://demo.automationtesting.in/Alerts.html

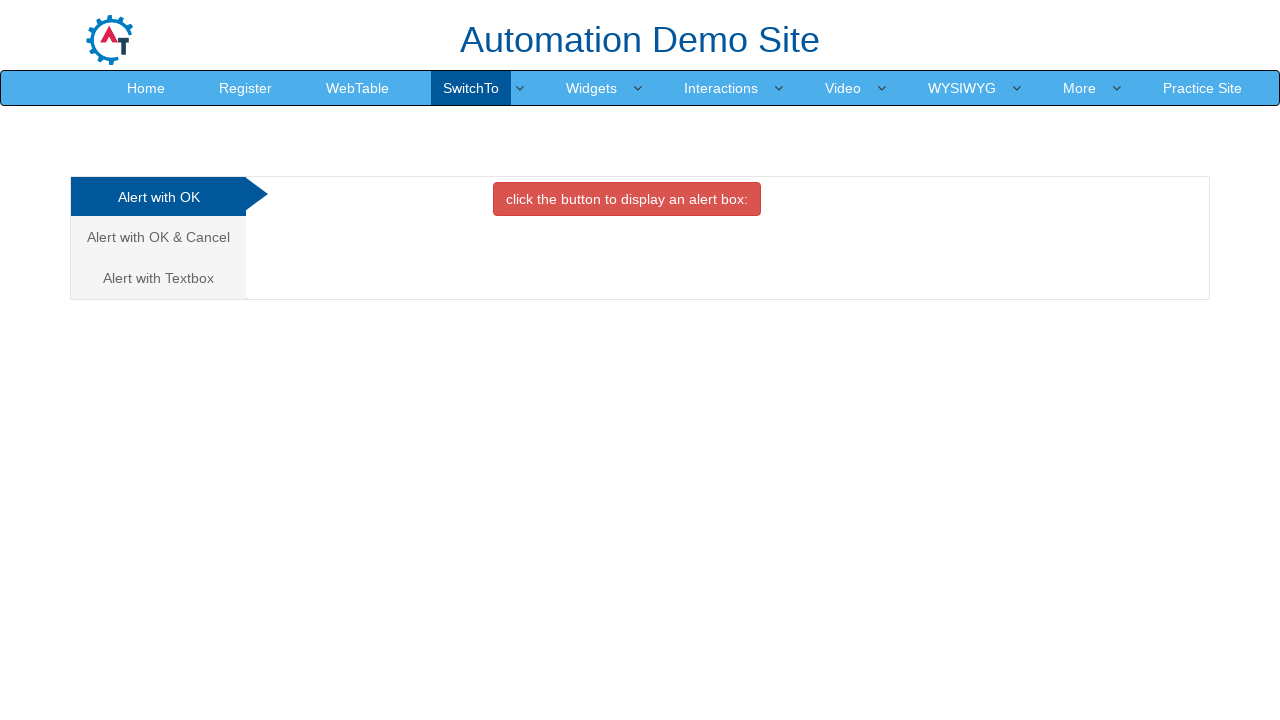

Clicked on Register link to navigate to registration page at (246, 88) on xpath=//a[text()='Register']
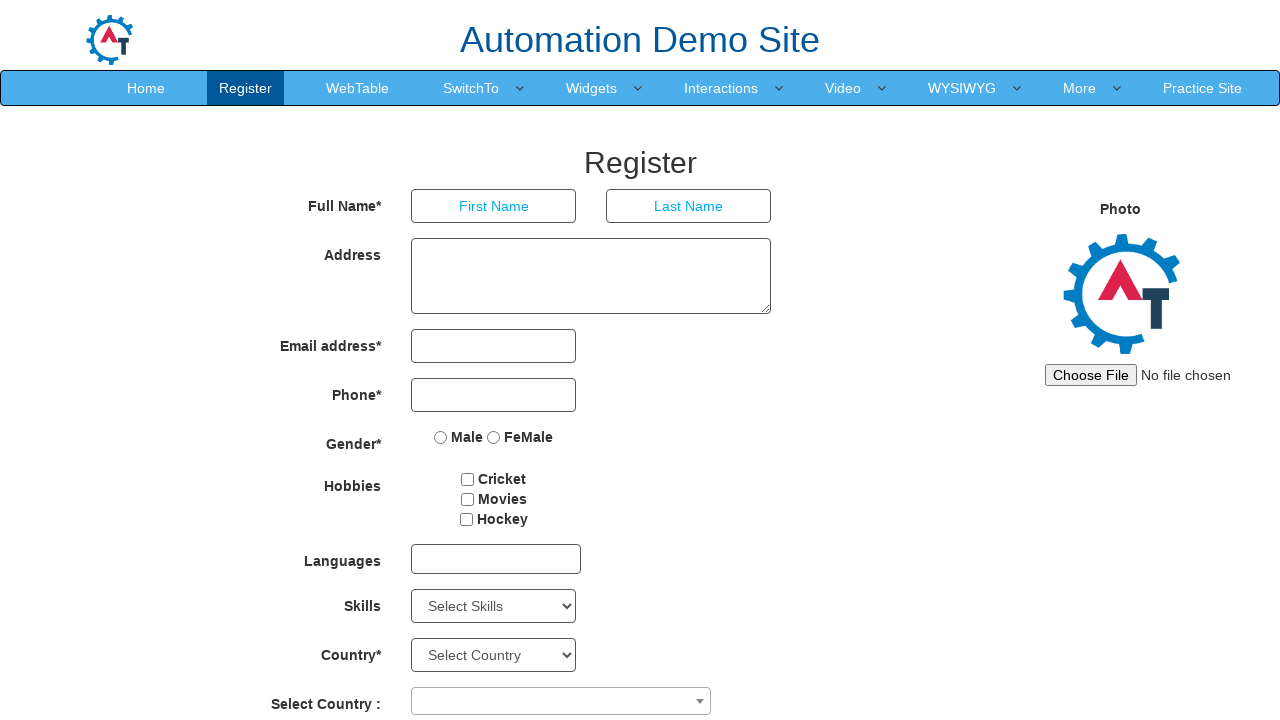

Skills dropdown element is now available
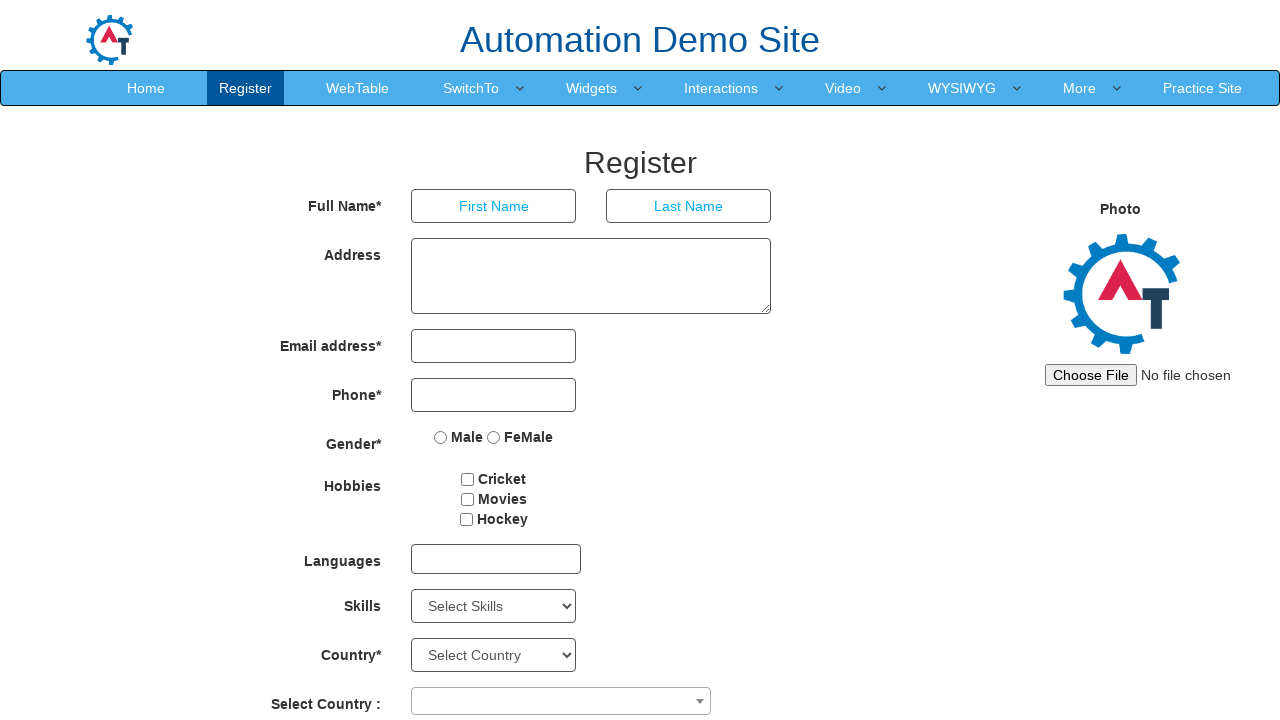

Selected 'Art Design' from the Skills dropdown menu on #Skills
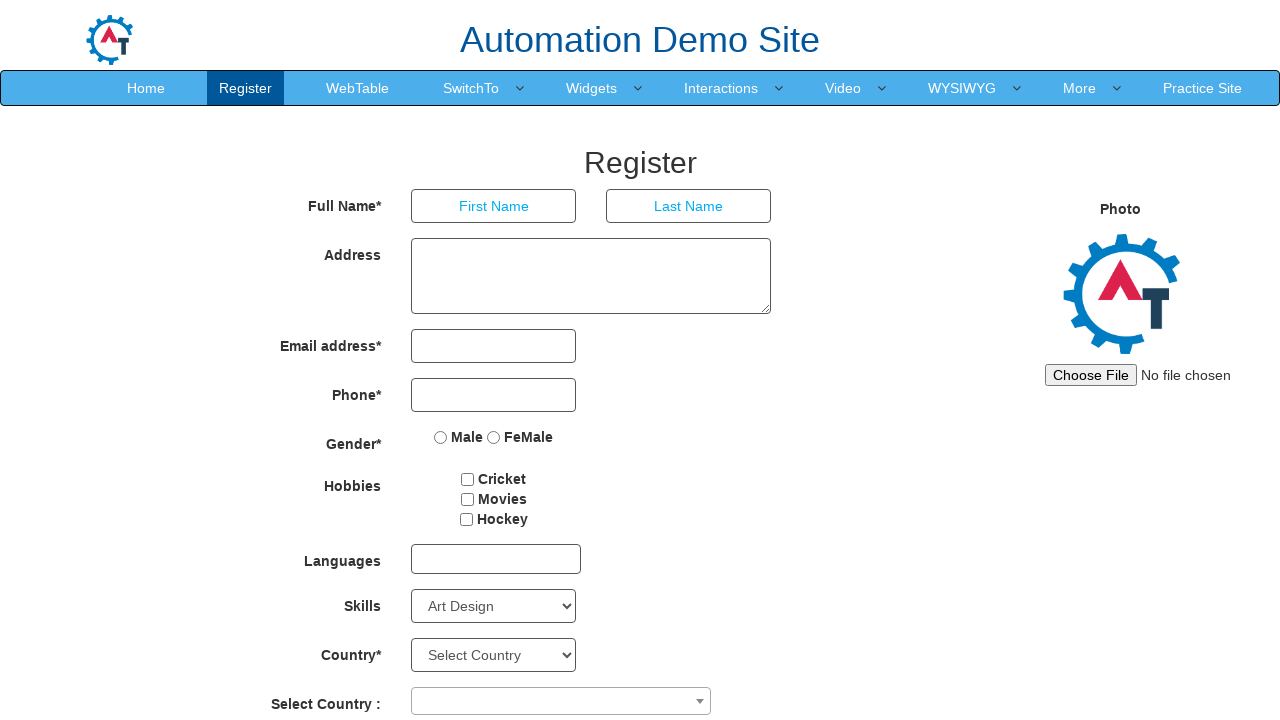

Navigated back to the previous page
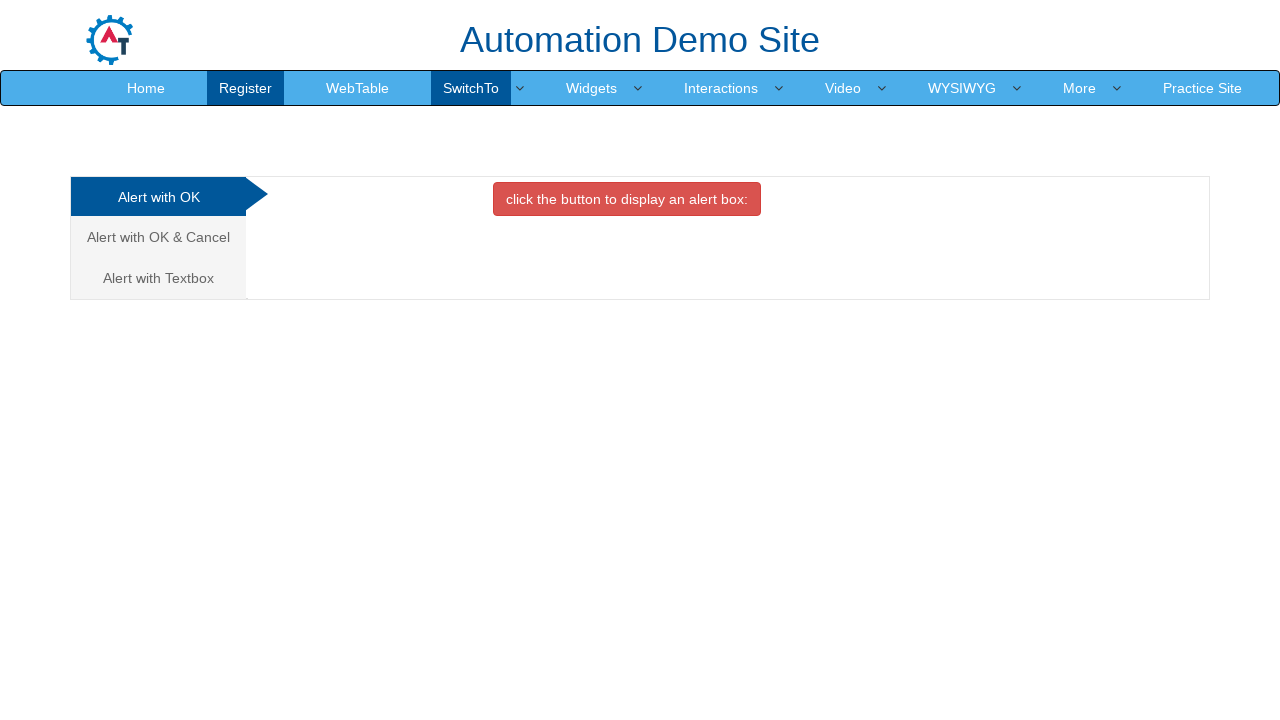

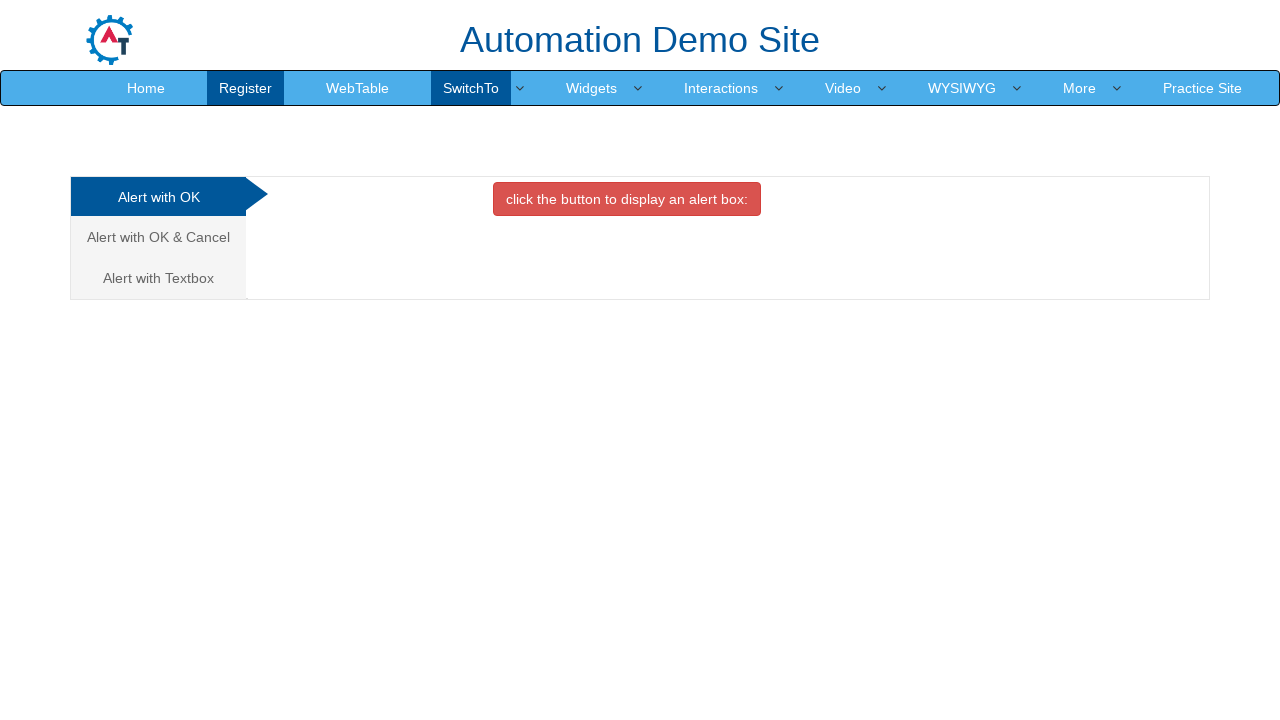